Tests navigation to the login page by clicking on "My Account" dropdown and then the "Login" link, verifying the login page loads correctly.

Starting URL: https://naveenautomationlabs.com/opencart/index.php?route=common/home

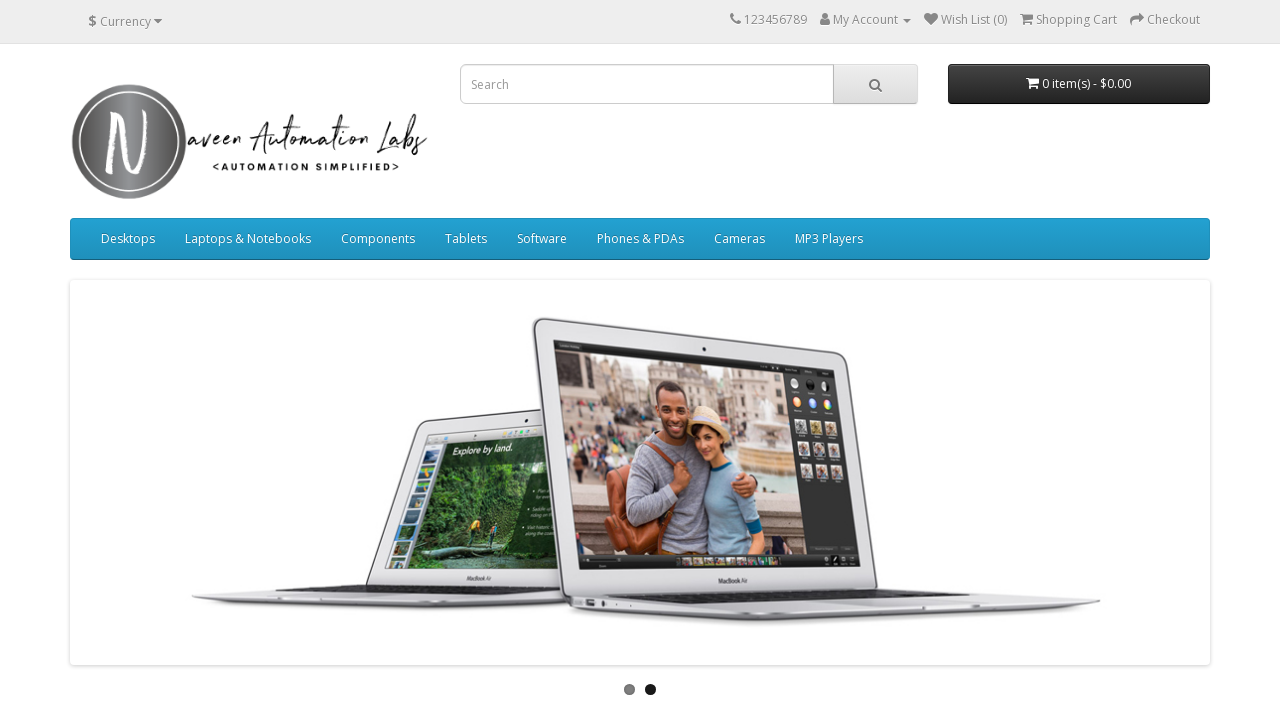

Clicked on 'My Account' dropdown at (825, 19) on a[title='My Account']
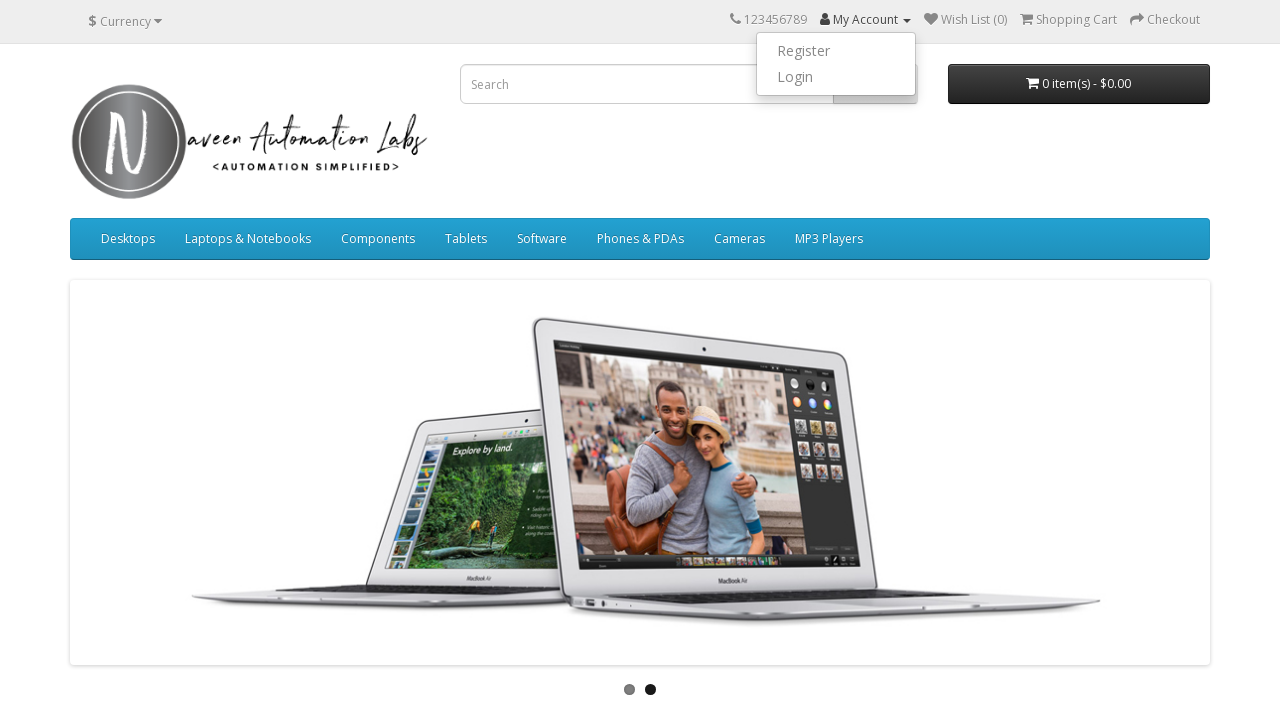

Clicked on 'Login' link at (836, 77) on text=Login
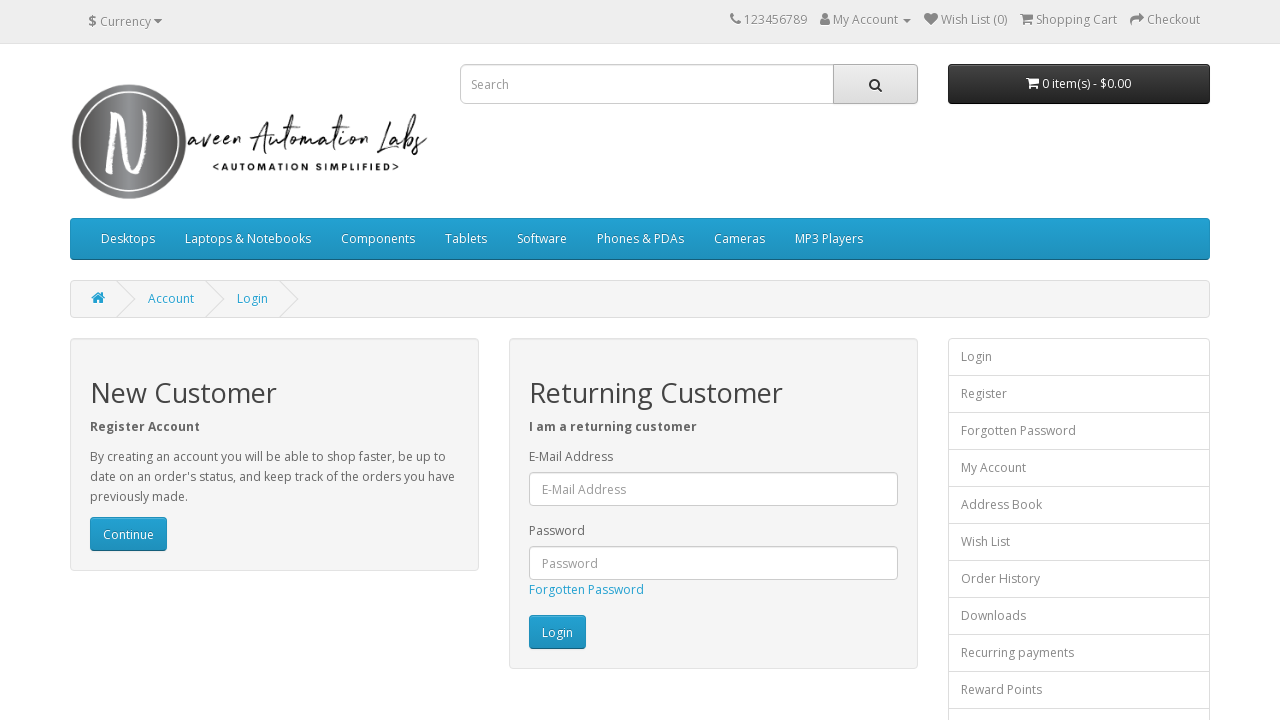

Page loaded and DOM content ready
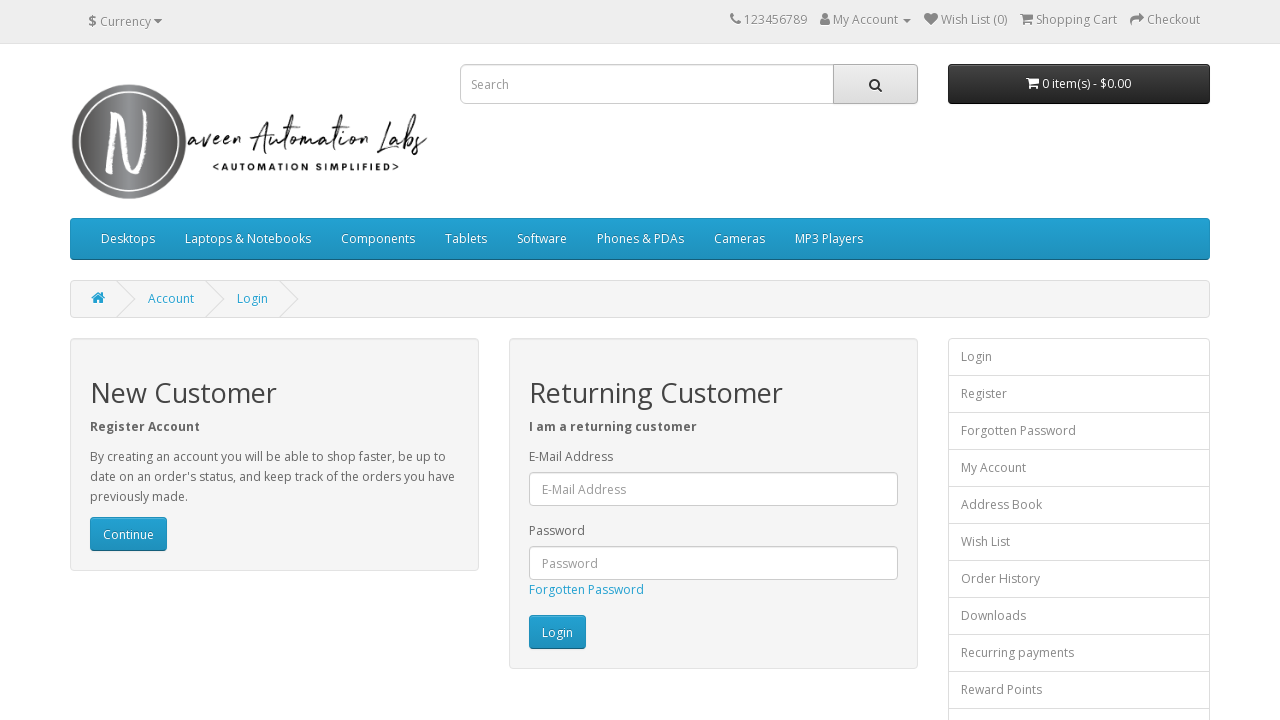

Verified page title is 'Account Login'
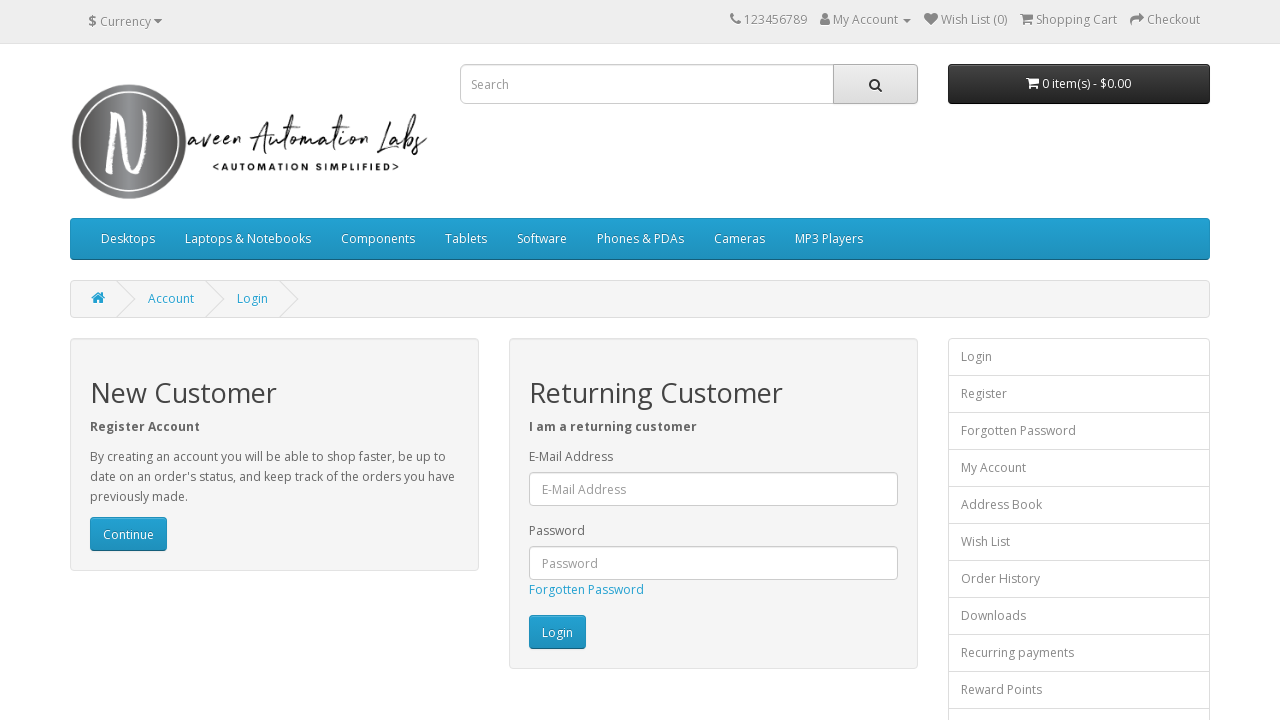

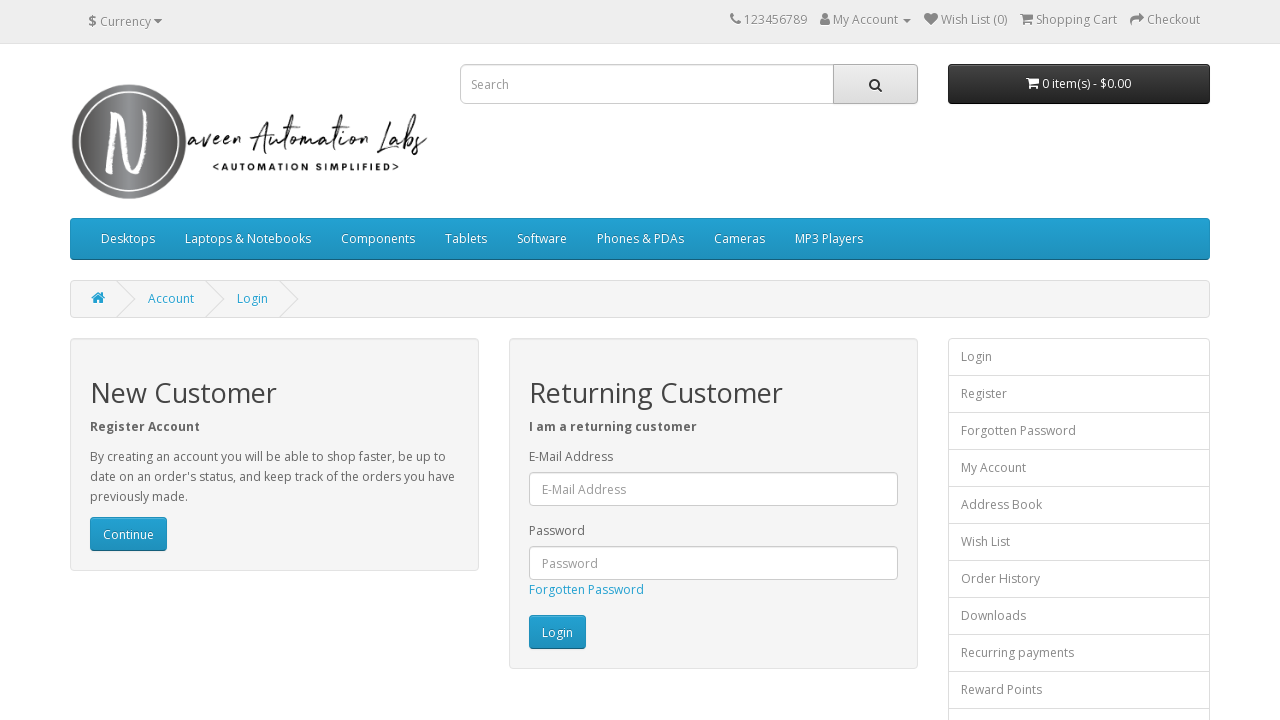